Tests browser alert handling by clicking a button that triggers an alert and then accepting/dismissing the alert

Starting URL: https://demoqa.com/alerts

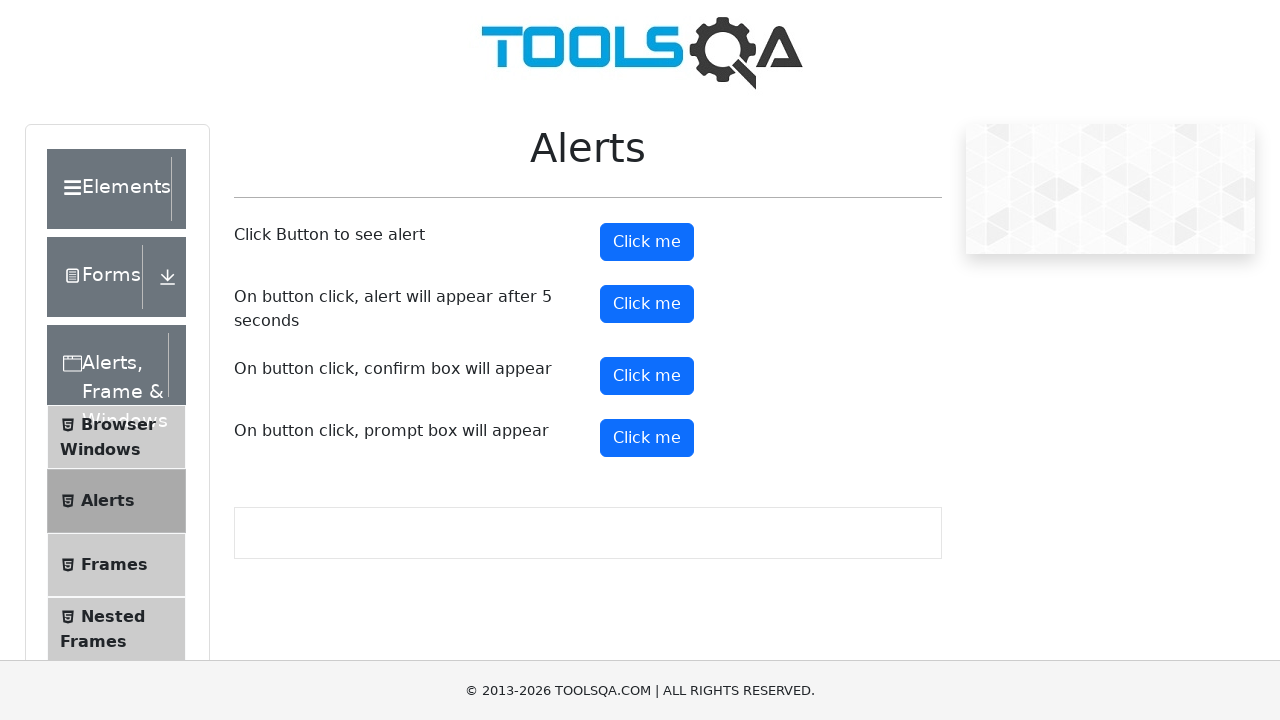

Clicked alert button to trigger alert at (647, 242) on #alertButton
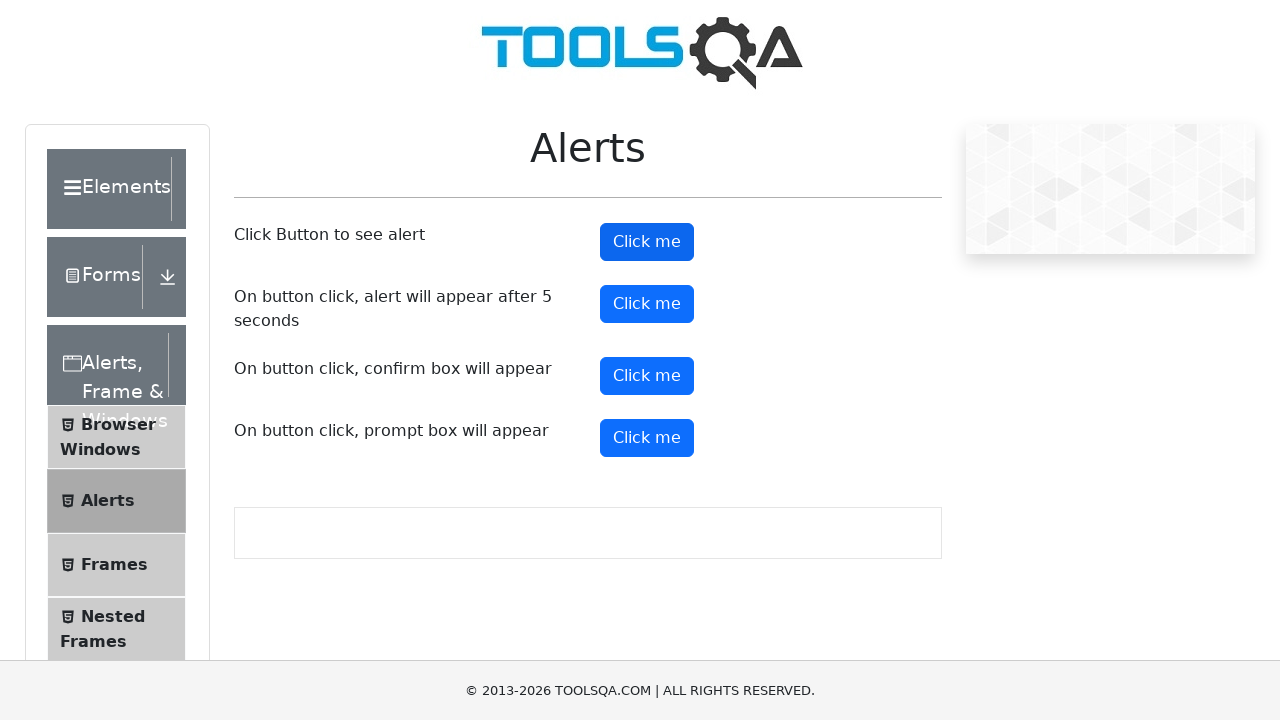

Set up dialog handler to accept alerts
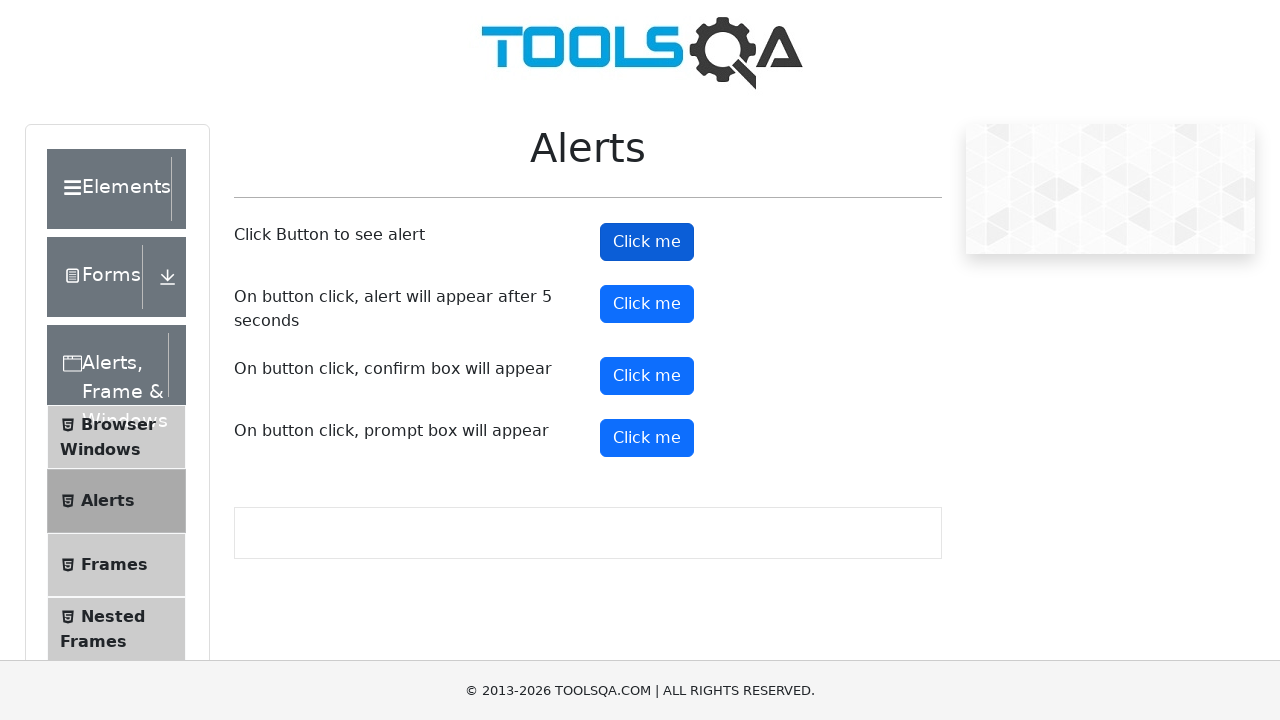

Clicked alert button again to trigger and handle alert at (647, 242) on #alertButton
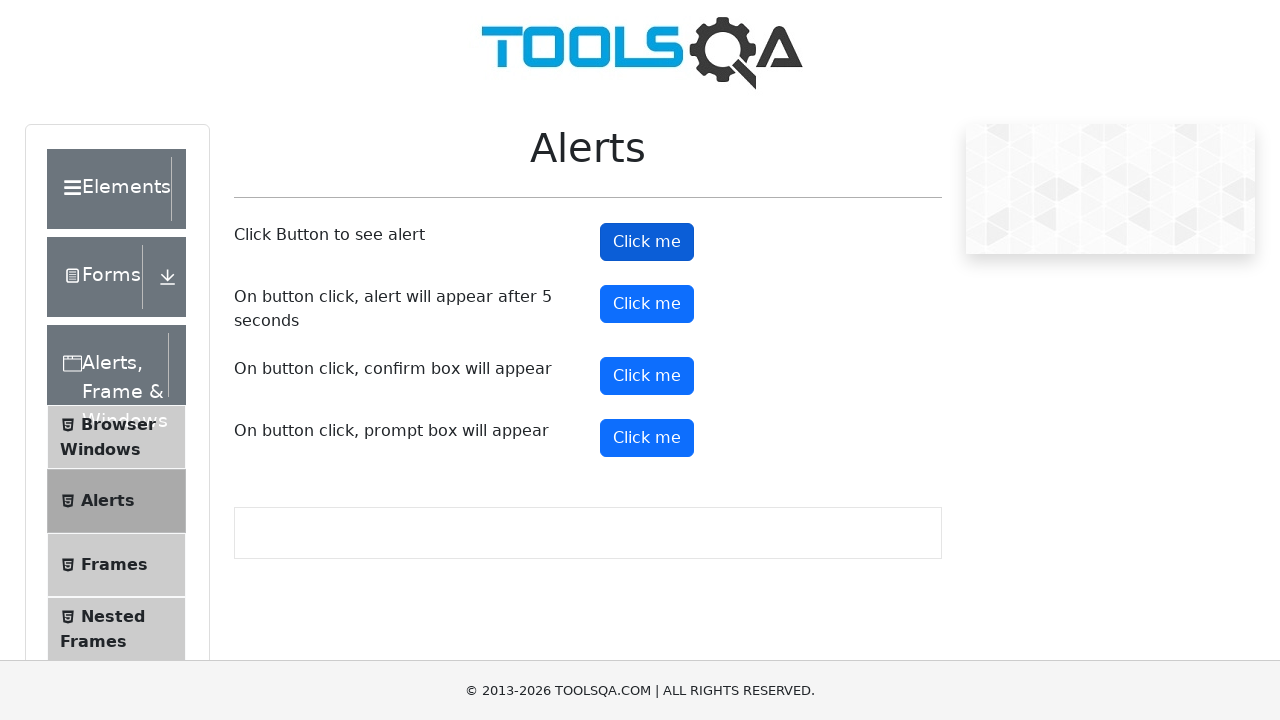

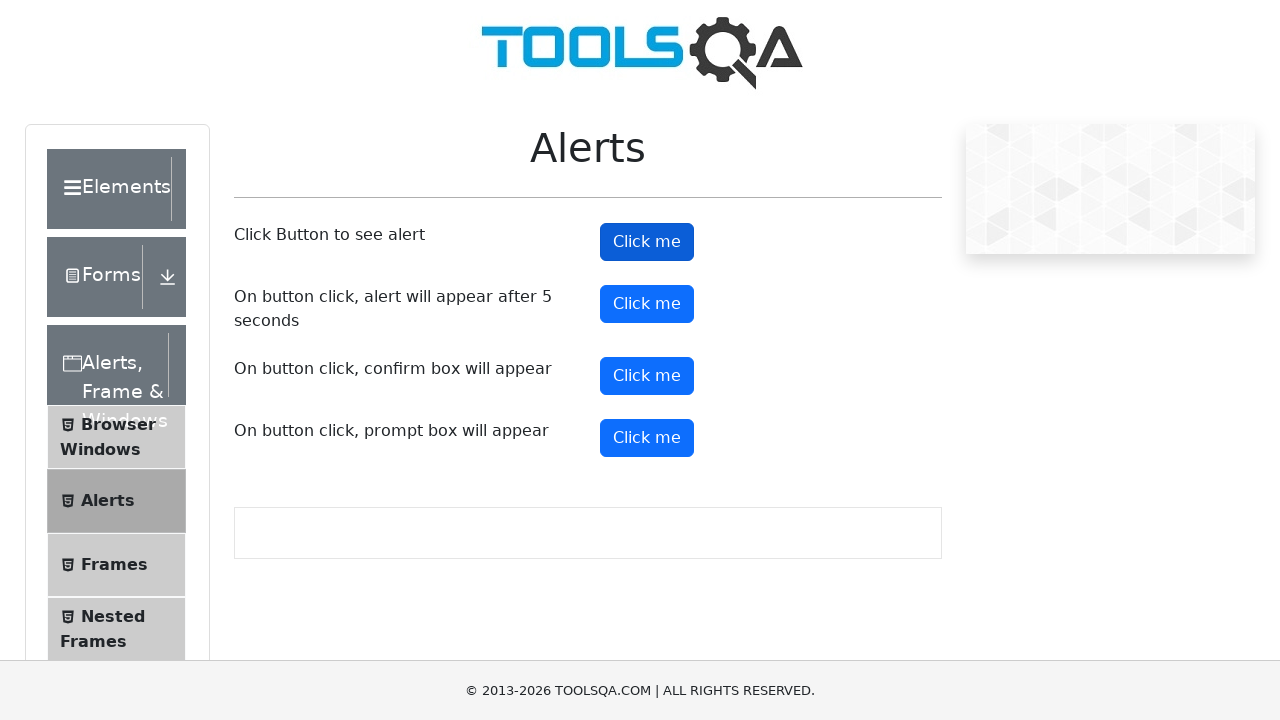